Tests different types of JavaScript alerts including simple alert, confirm dialog, and prompt dialog by accepting, dismissing, and entering text

Starting URL: https://demo.automationtesting.in/Alerts.html

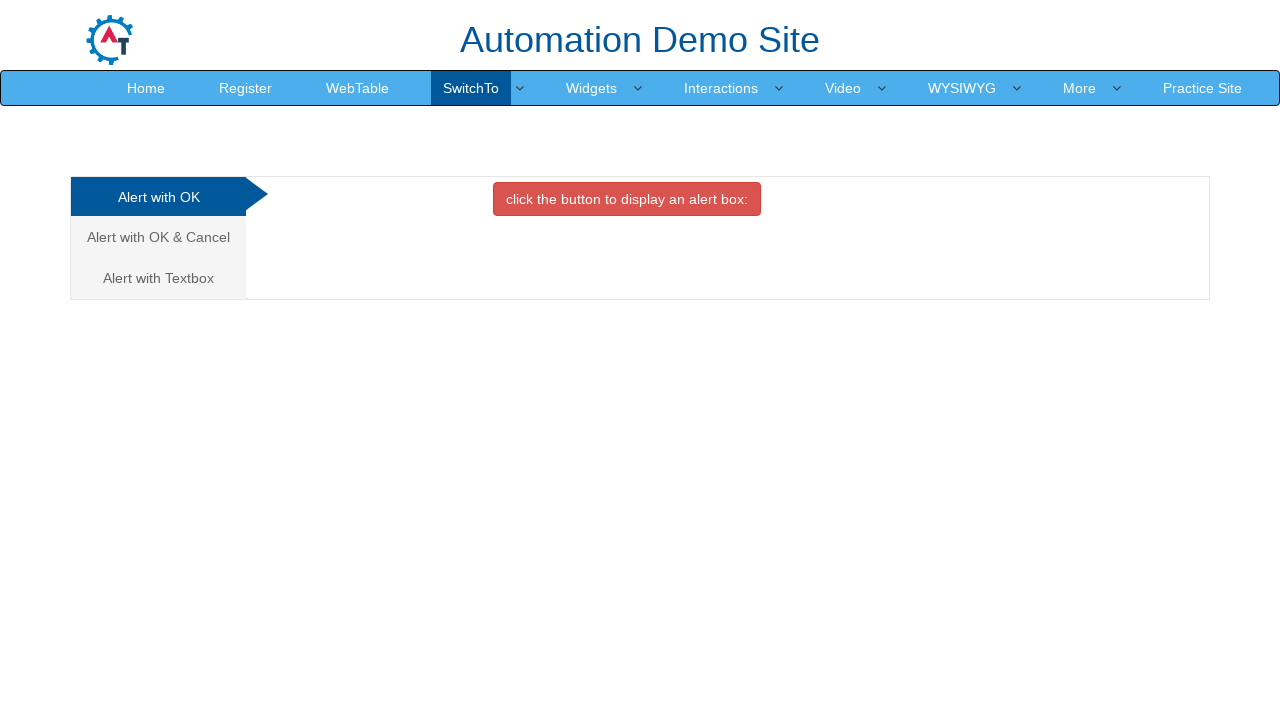

Clicked button to trigger simple alert at (627, 199) on xpath=//*[@onclick='alertbox()']
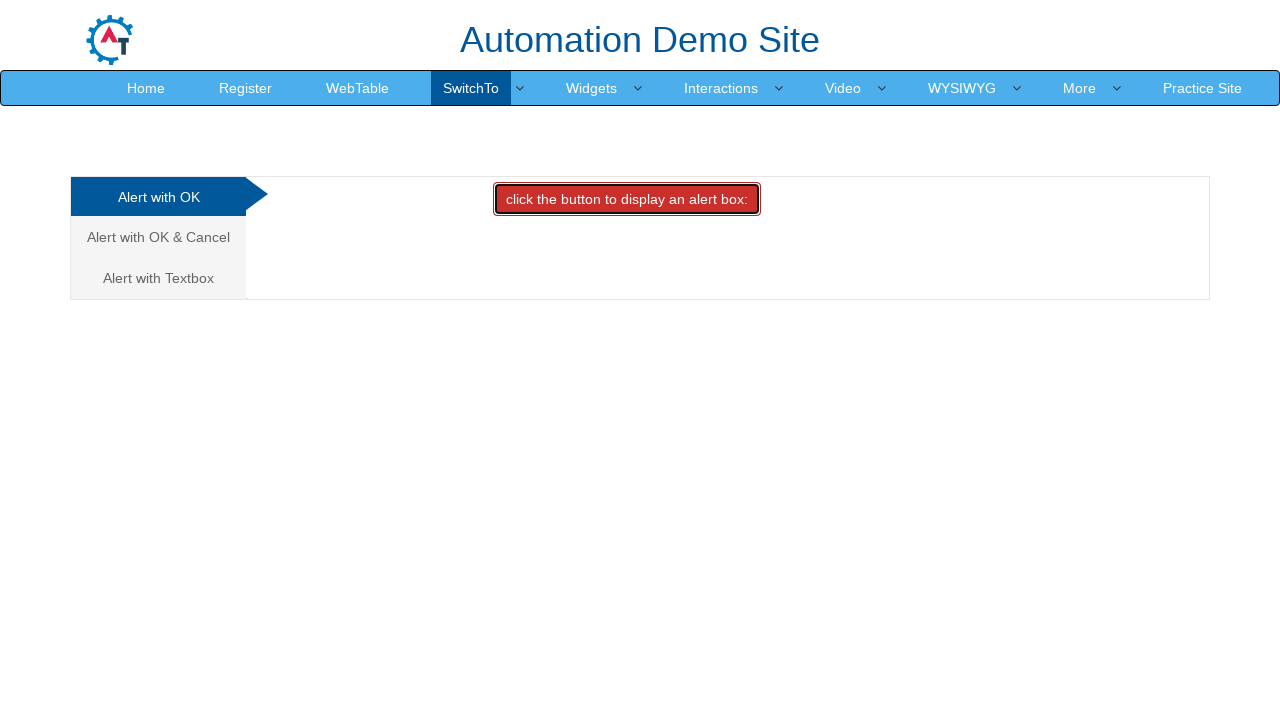

Set up dialog handler to accept alert
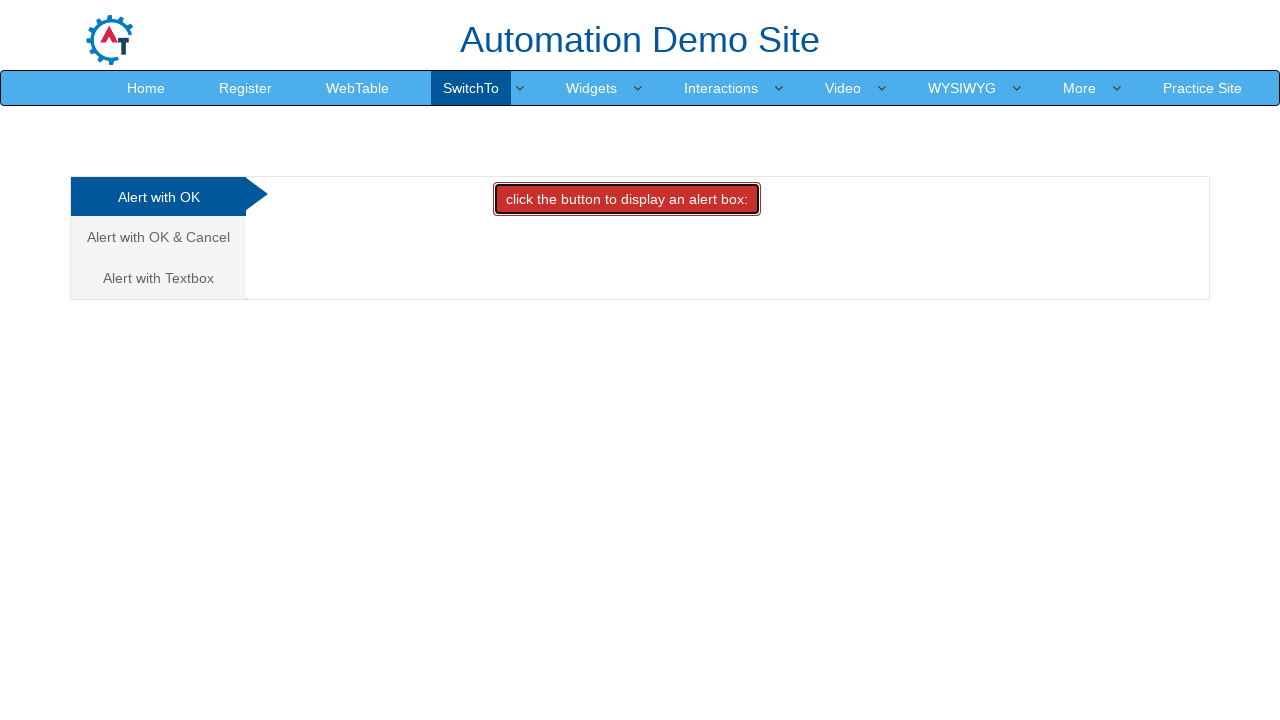

Waited for simple alert to be handled
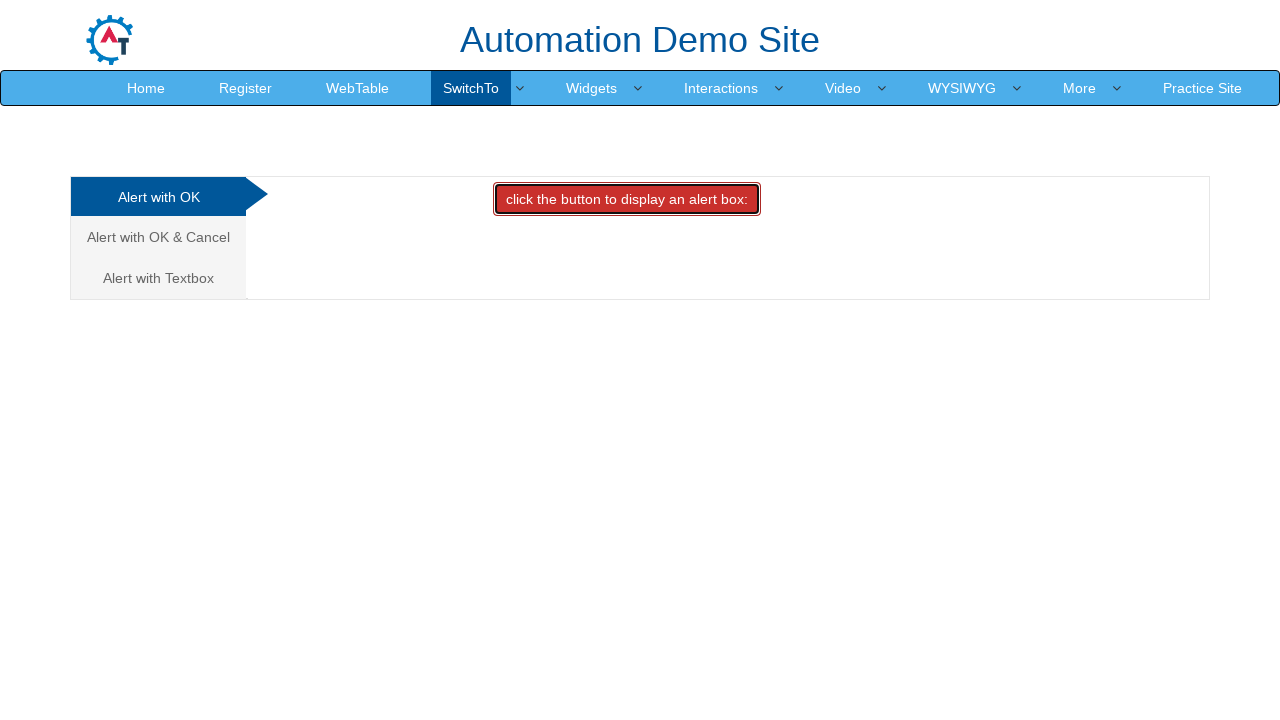

Clicked on Alert with OK & Cancel tab at (158, 237) on xpath=//*[contains(text(), 'Alert with OK & Cancel')]
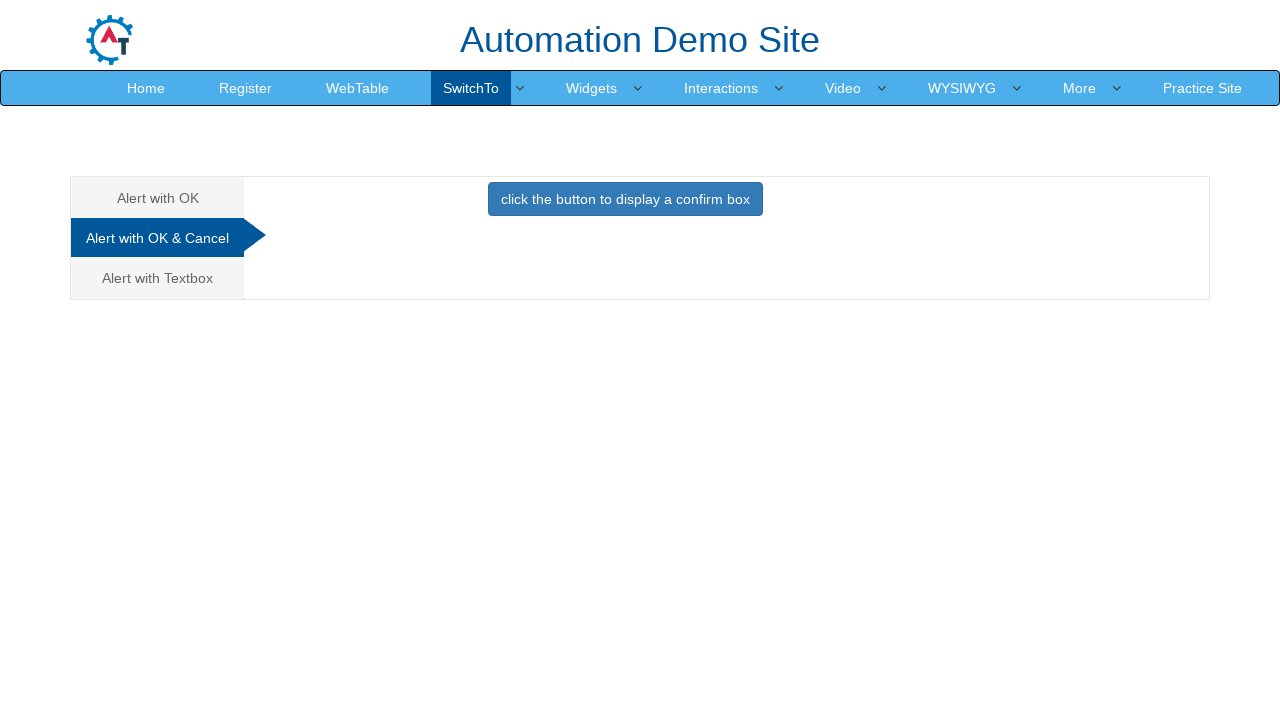

Clicked button to trigger confirm dialog at (625, 199) on xpath=//*[@onclick='confirmbox()']
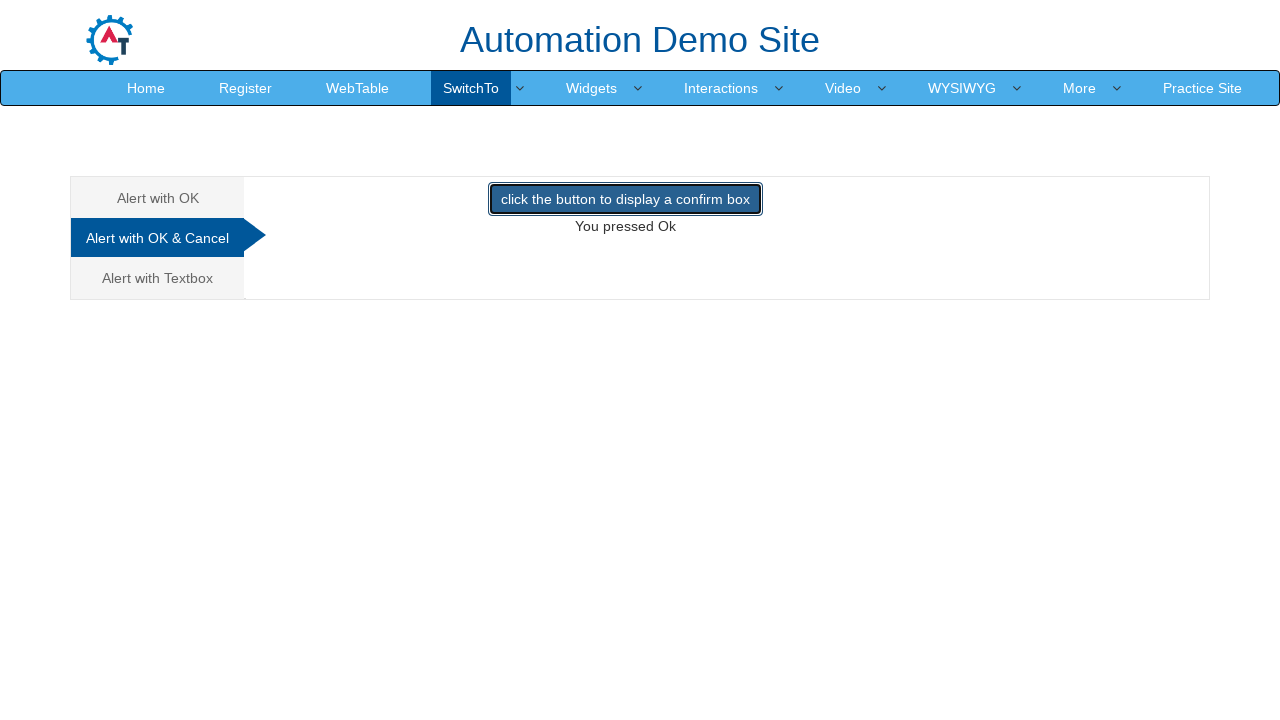

Set up dialog handler to dismiss confirm dialog
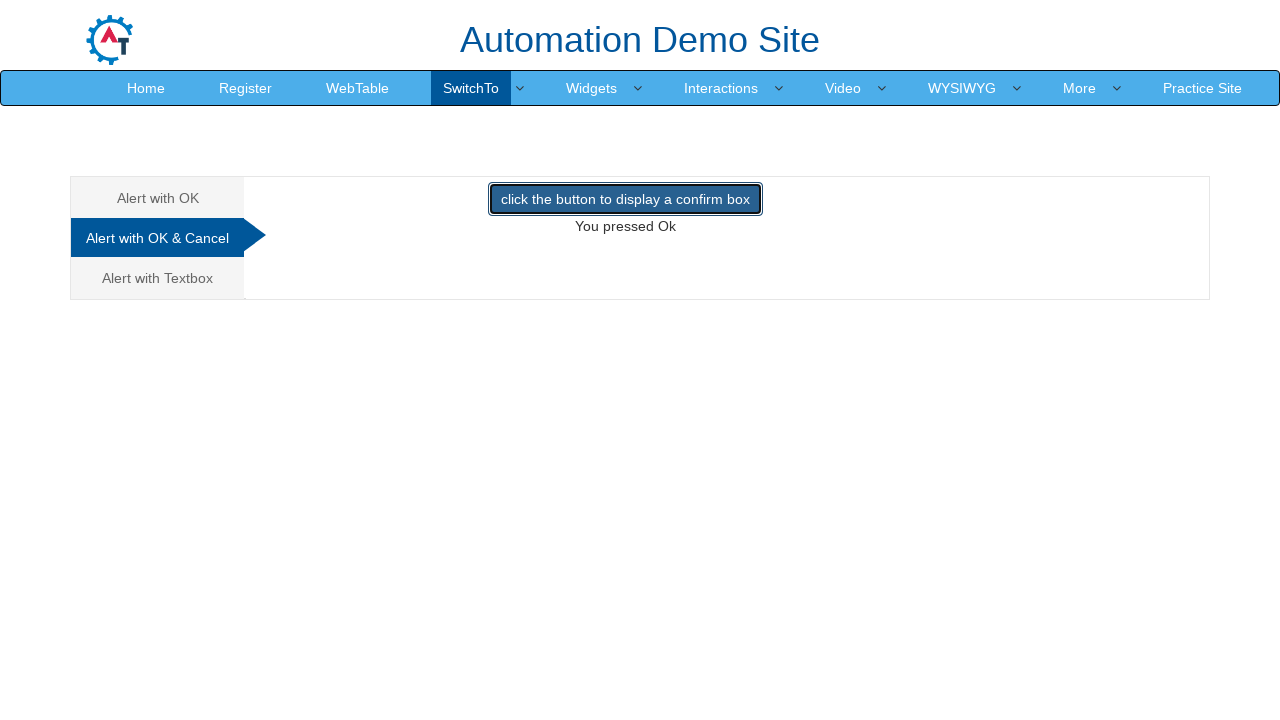

Waited for confirm dialog to be handled
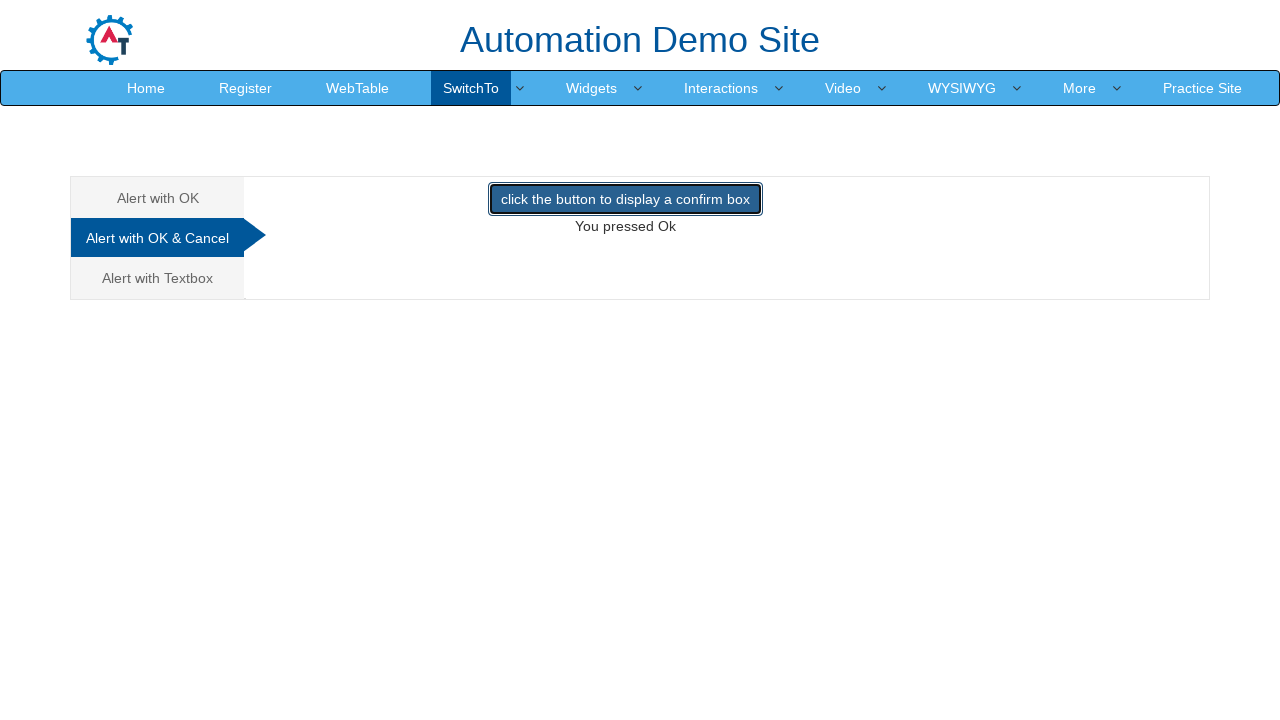

Clicked on Alert with Textbox tab at (158, 278) on xpath=//*[contains(text(), 'Alert with Textbox')]
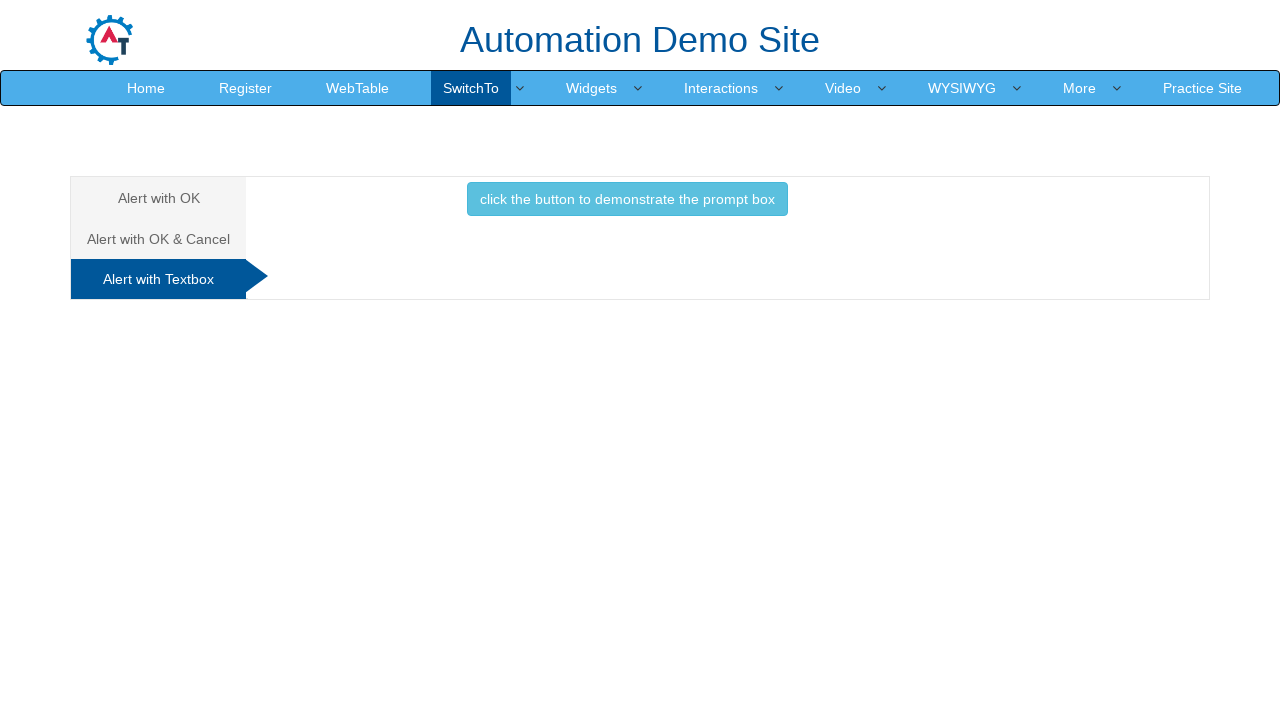

Clicked button to trigger prompt dialog at (627, 199) on xpath=//*[@onclick='promptbox()']
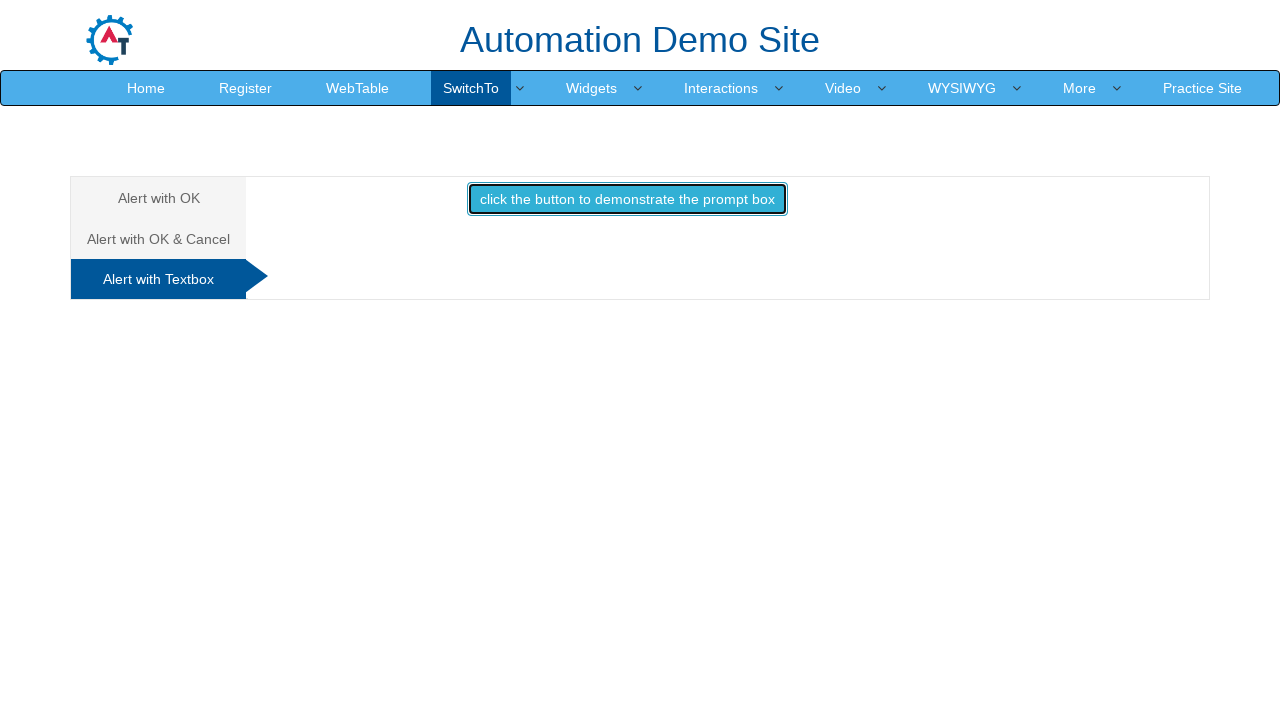

Set up dialog handler to accept prompt dialog with text 'Max!'
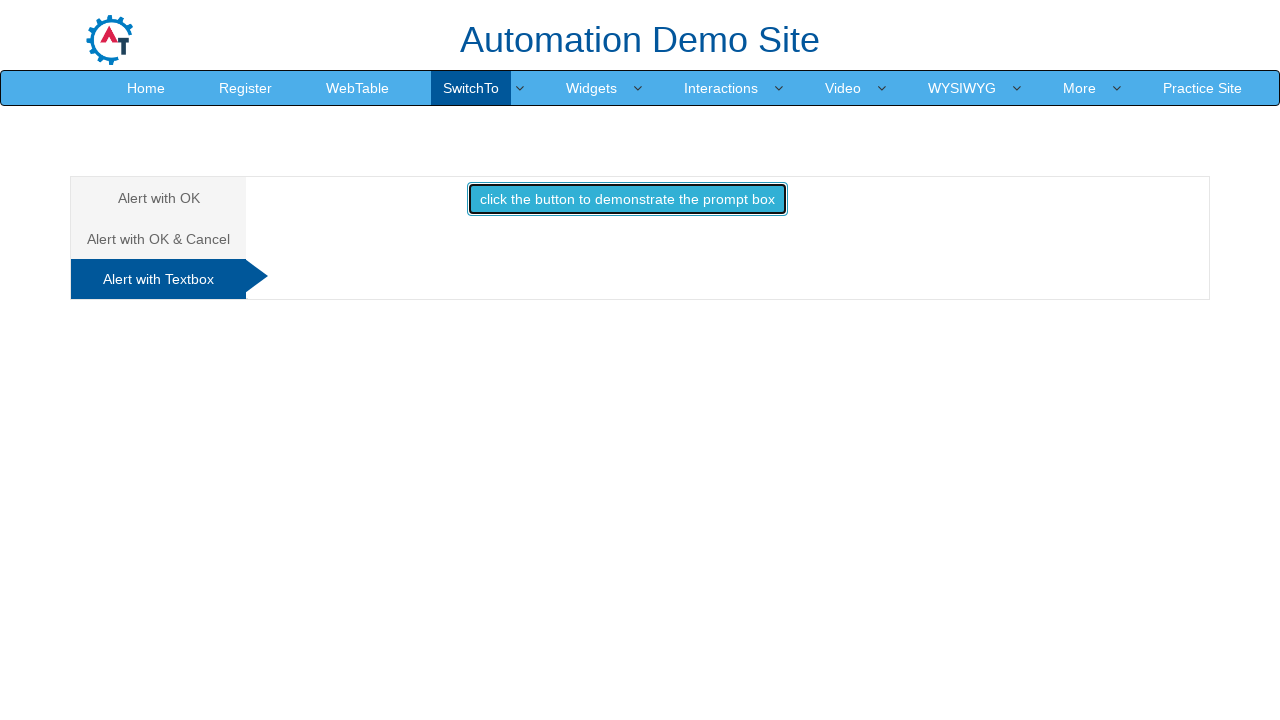

Waited for prompt dialog to be handled
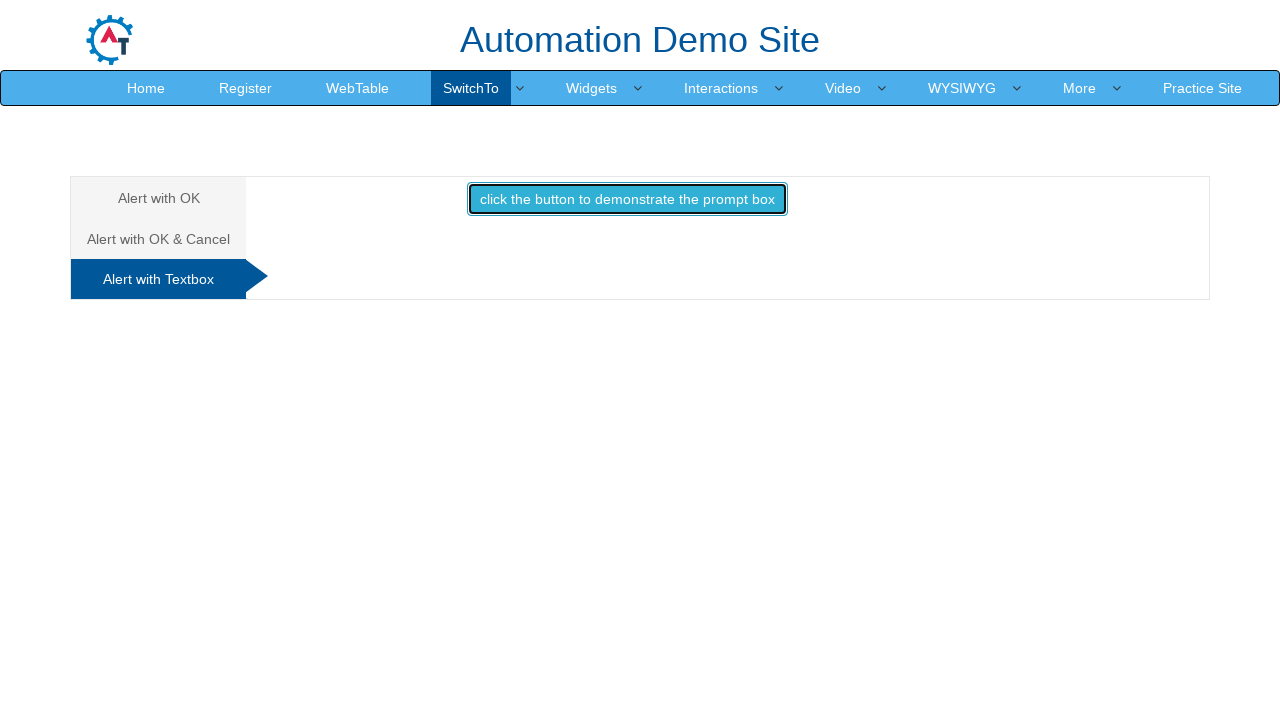

Located result element with id 'demo1'
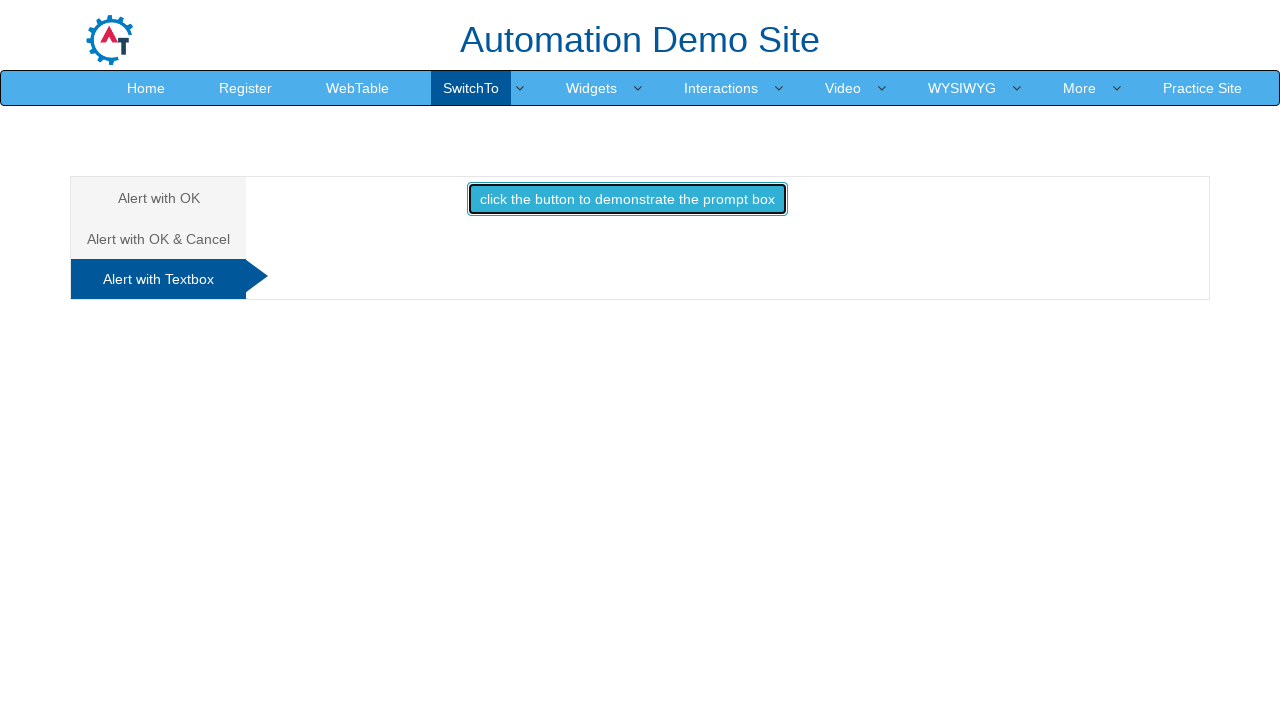

Retrieved result text: ''
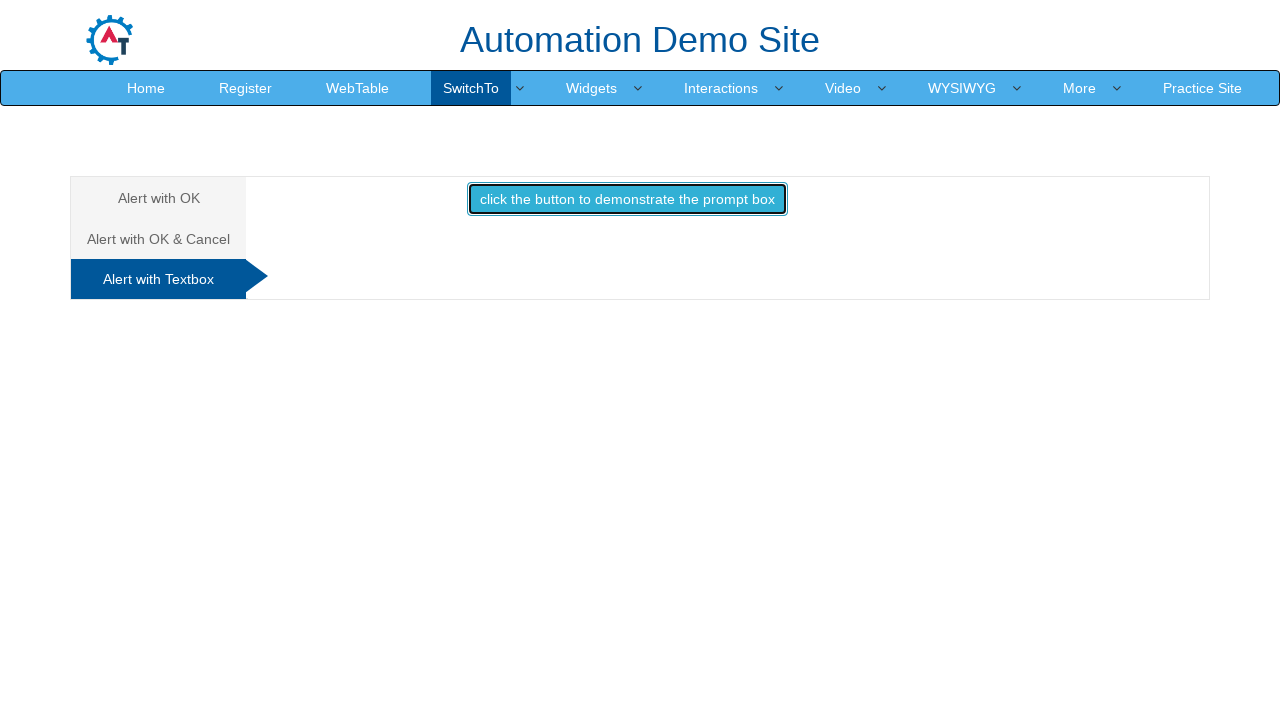

Printed result text to console
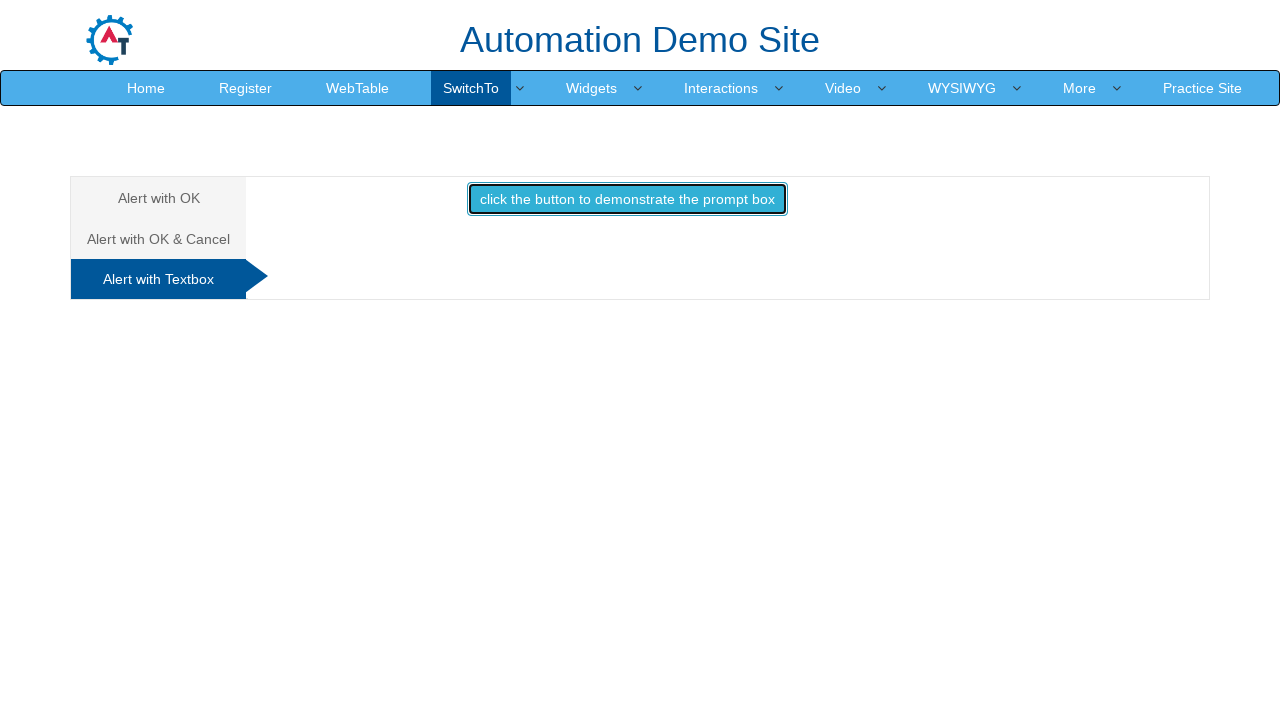

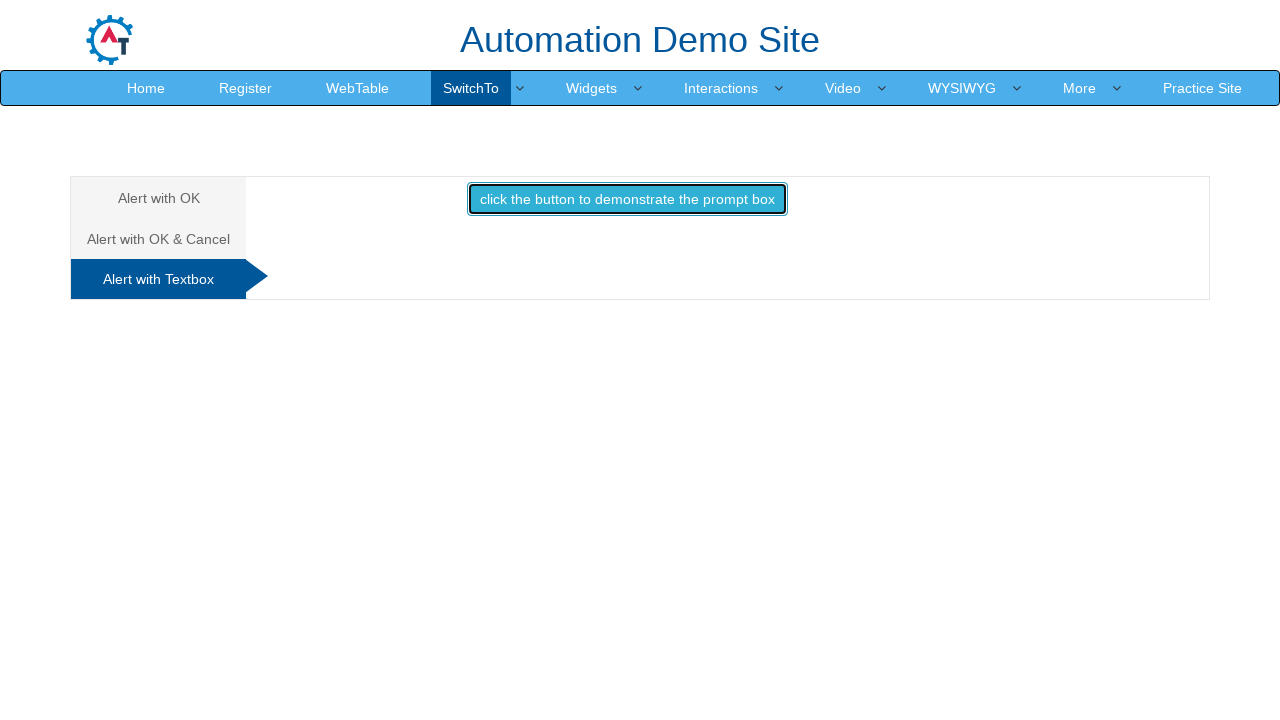